Tests click and hold functionality by selecting a range of items (1-8) using mouse drag on a jQuery selectable list

Starting URL: https://automationfc.github.io/jquery-selectable/

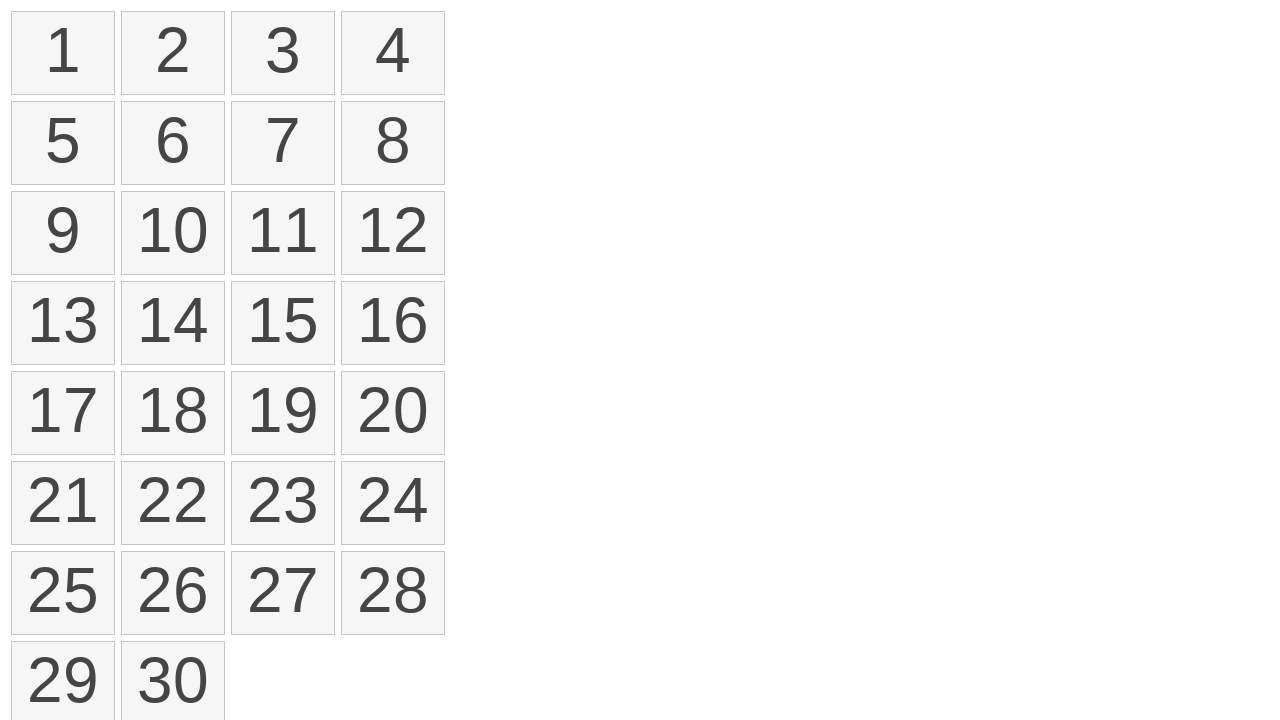

Waited for selectable list to load
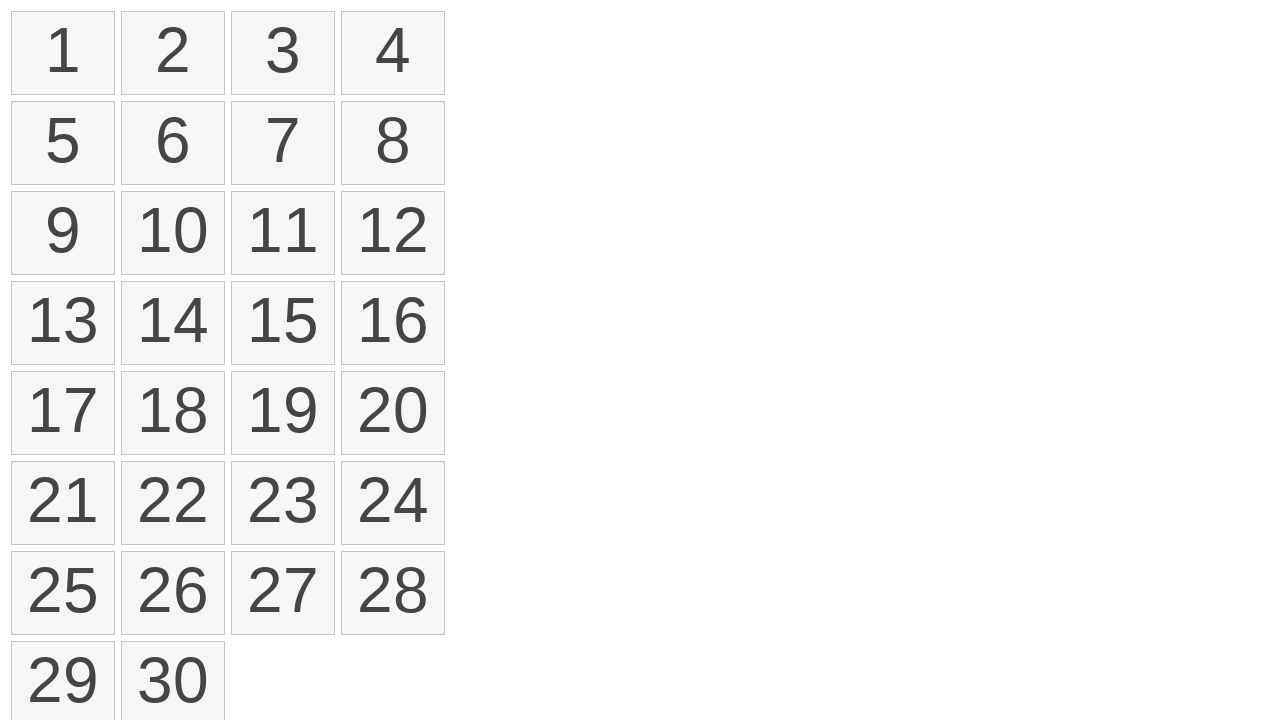

Located first item in selectable list
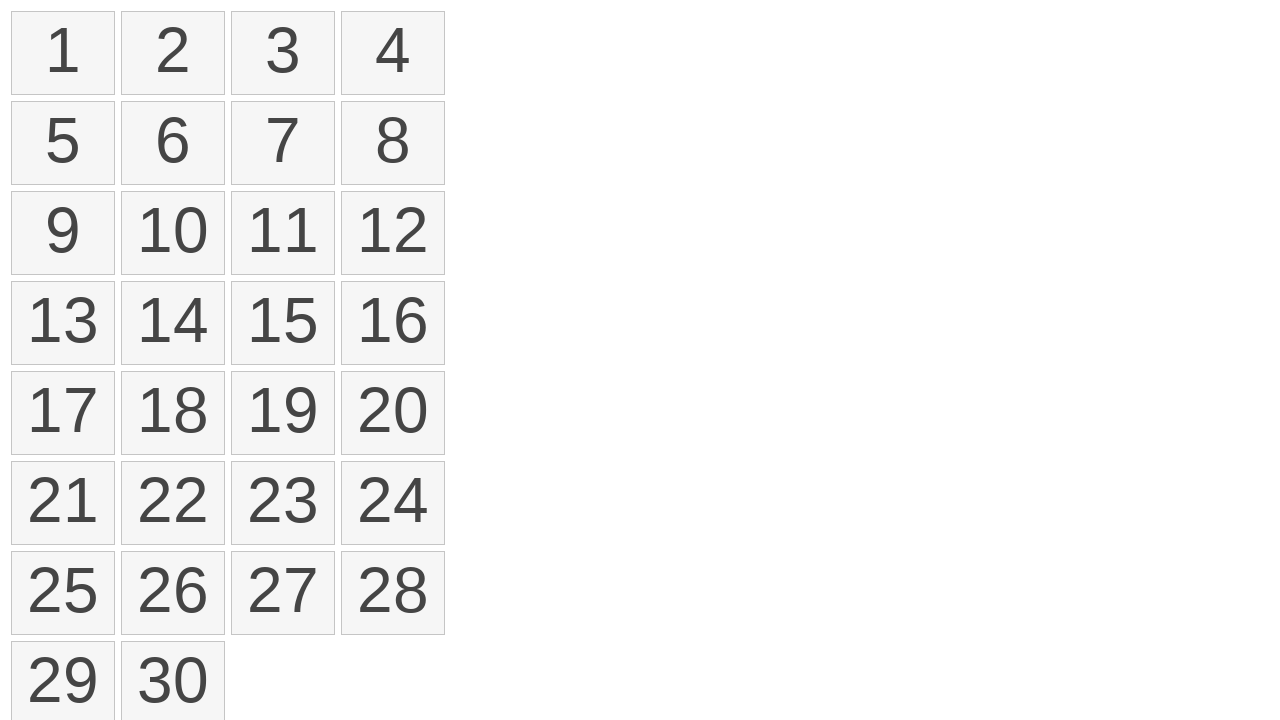

Located eighth item in selectable list
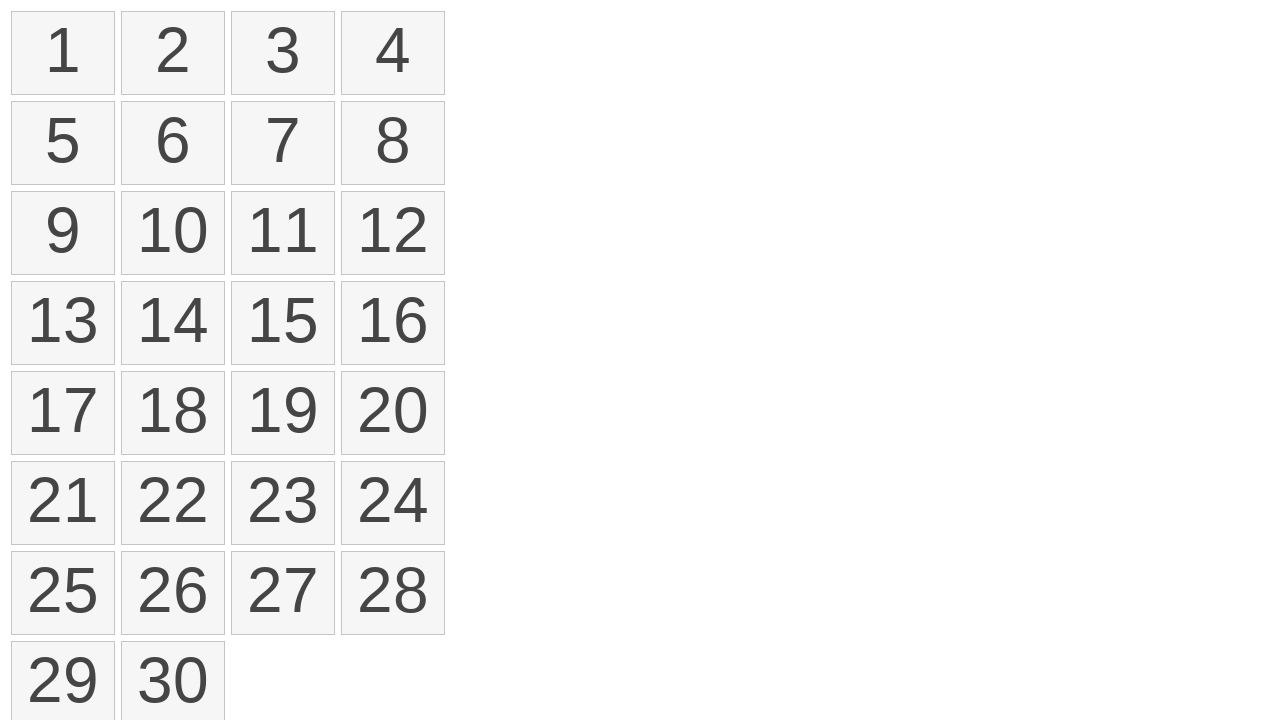

Performed click and hold drag from item 1 to item 8 at (393, 143)
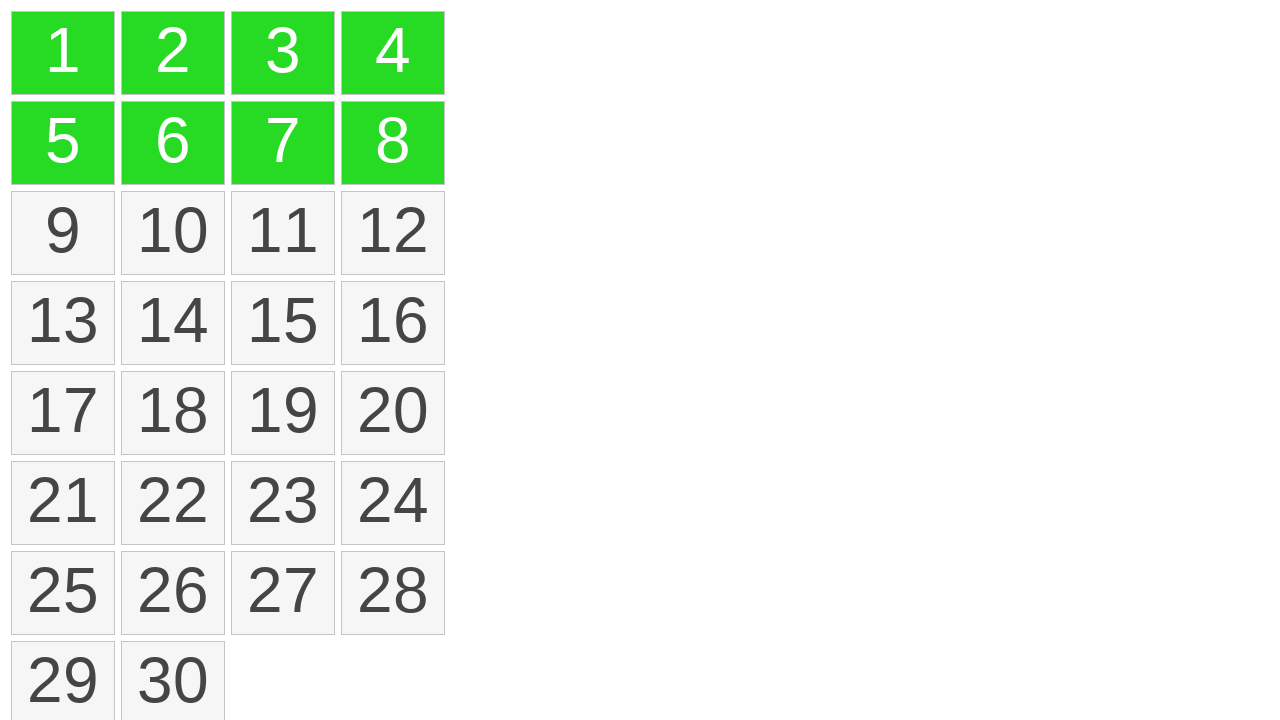

Waited 500ms for selection to complete
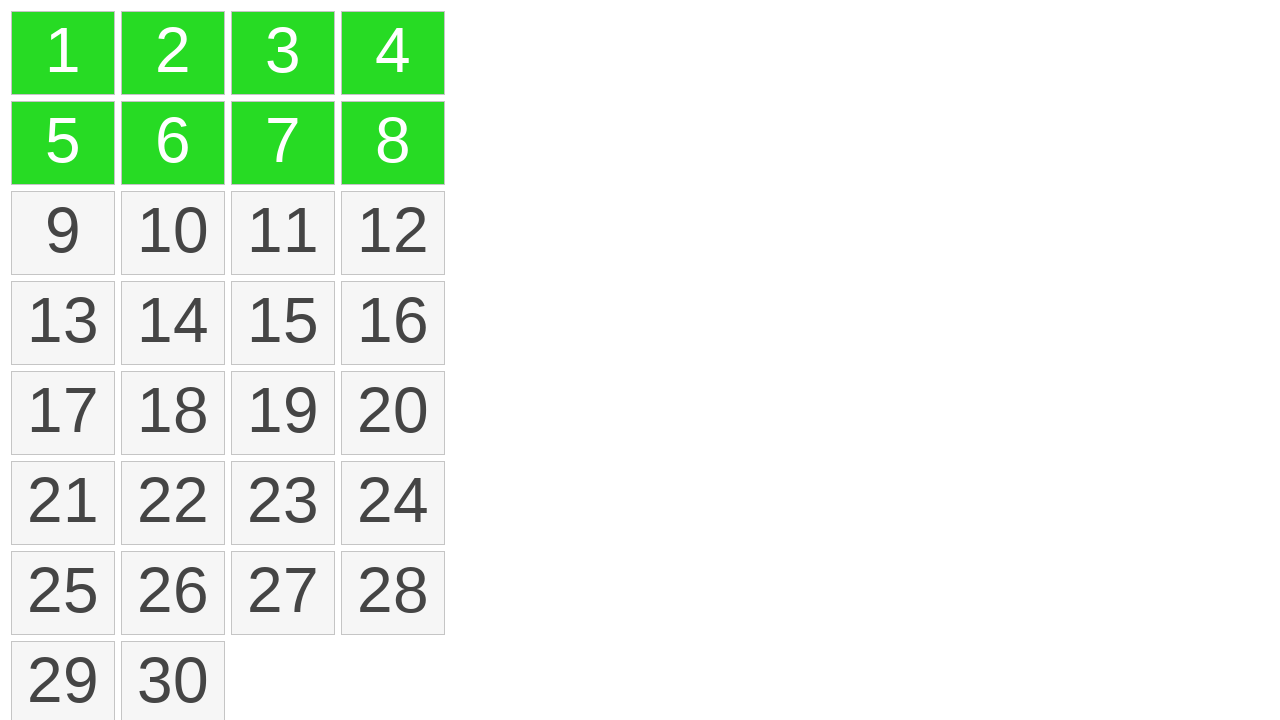

Located all selected items in the list
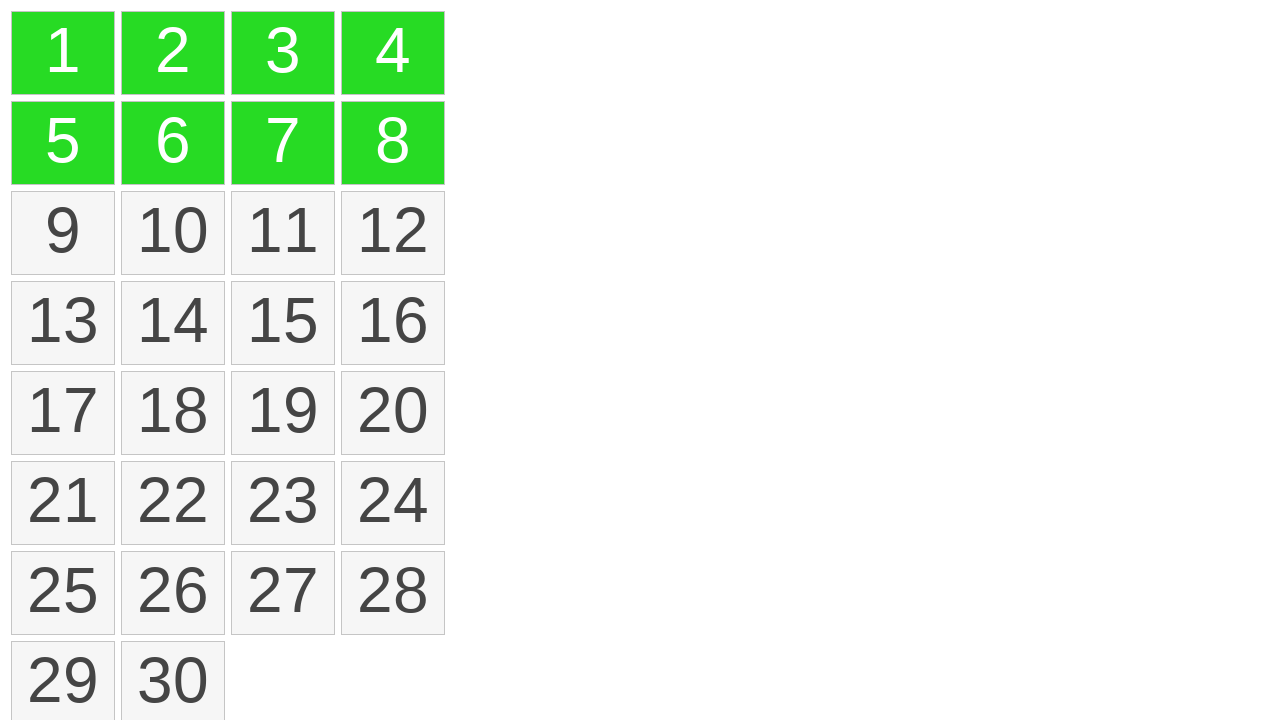

Verified that exactly 8 items are selected
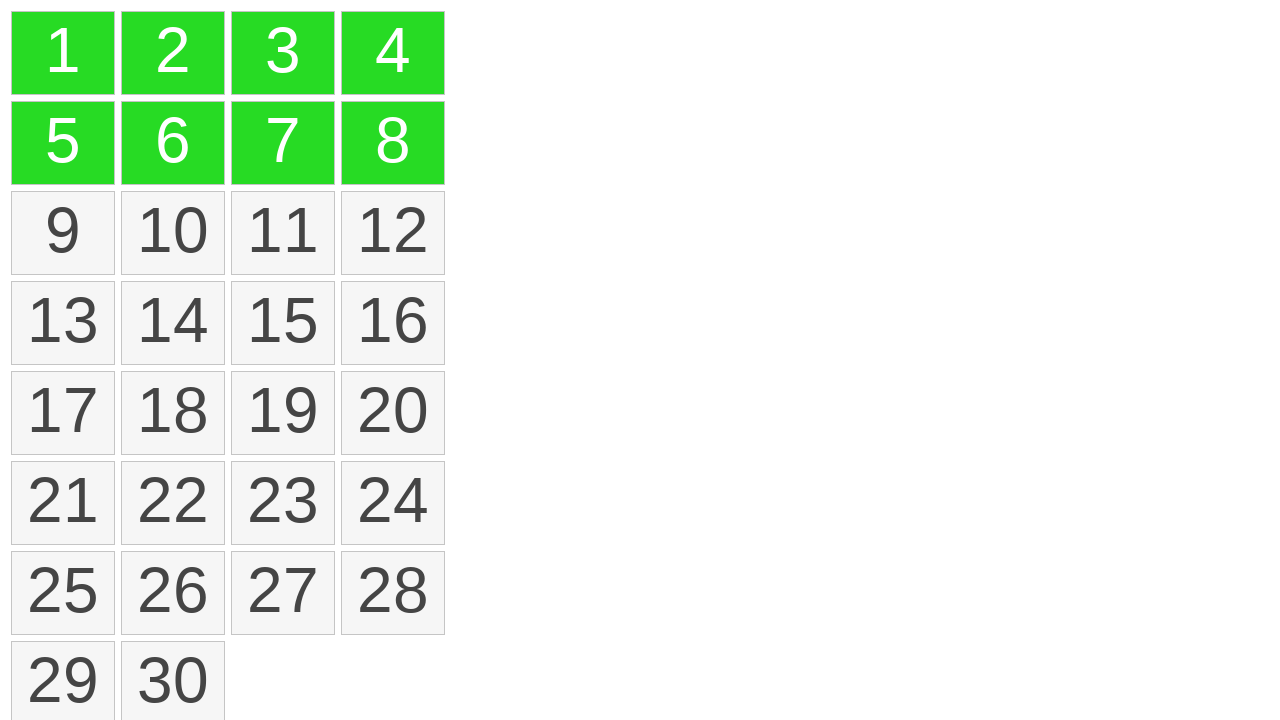

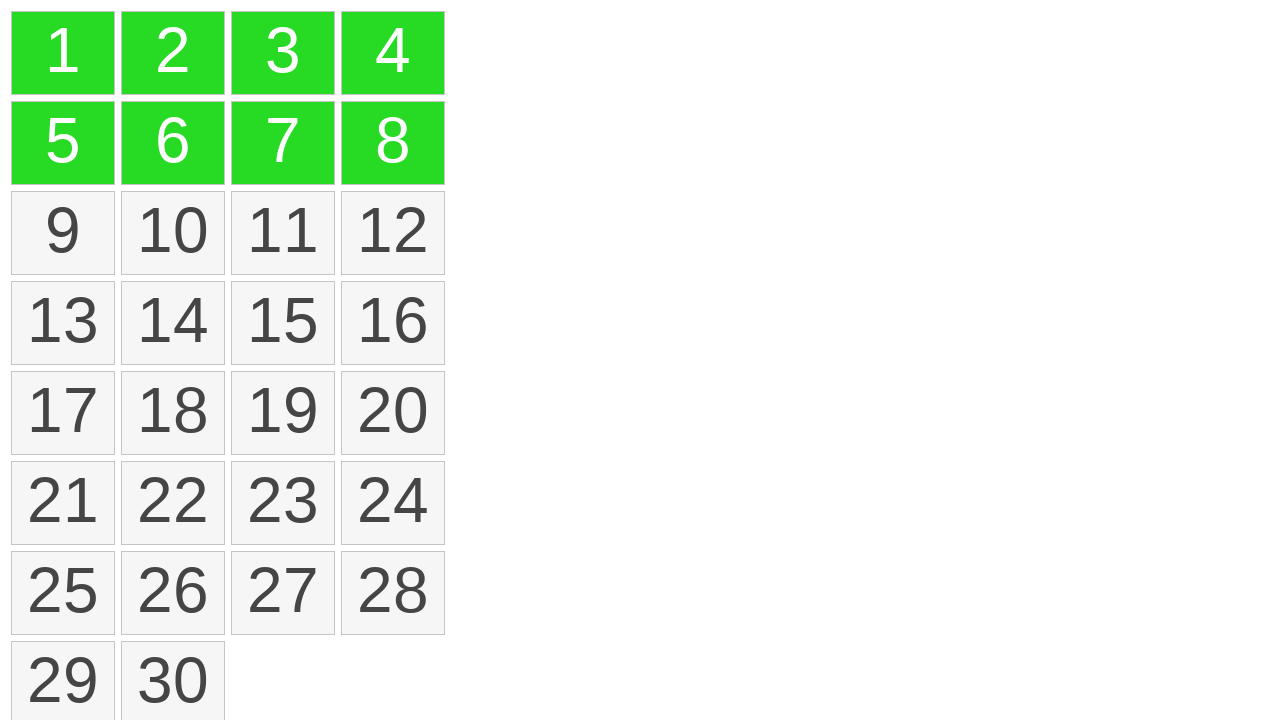